Tests interaction with a web table by clicking on it and verifying cell content

Starting URL: https://www.rahulshettyacademy.com/AutomationPractice/

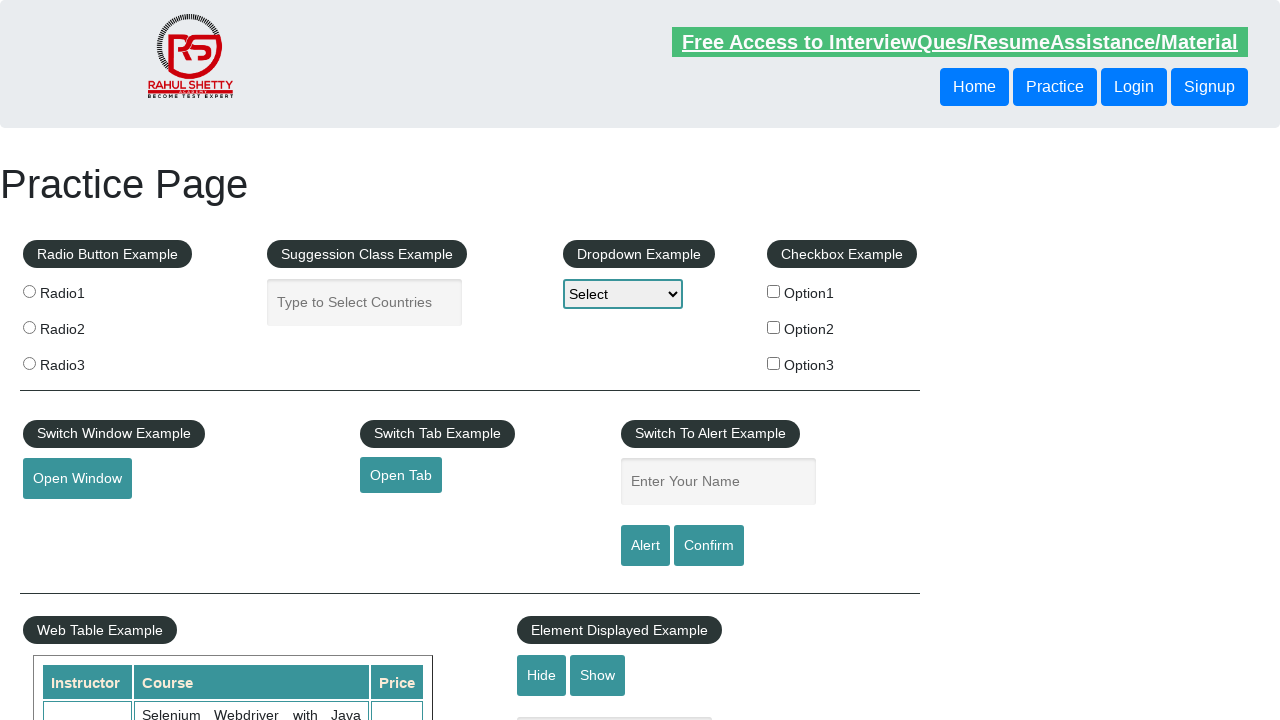

Clicked on the web table with fixed header at (717, 360) on xpath=//*[@class='tableFixHead']
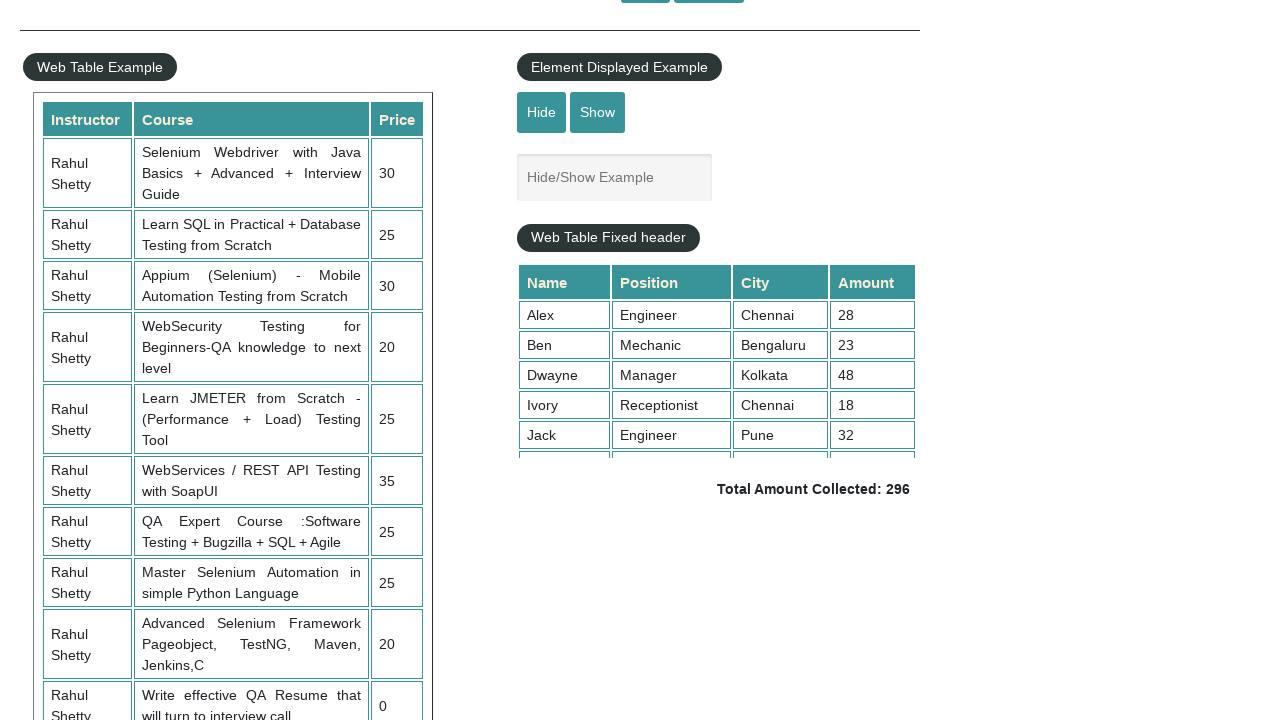

Retrieved text content from table cell at row 8, column 3
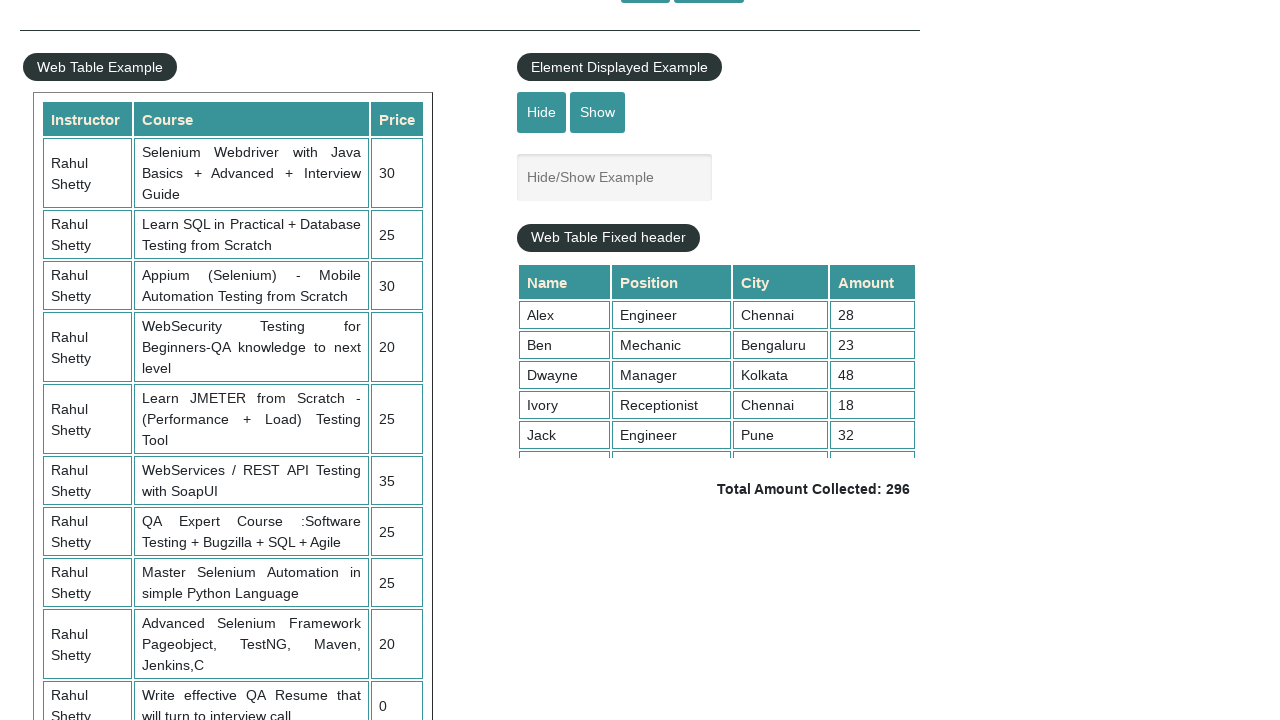

Verified that cell contains 'Chennai'
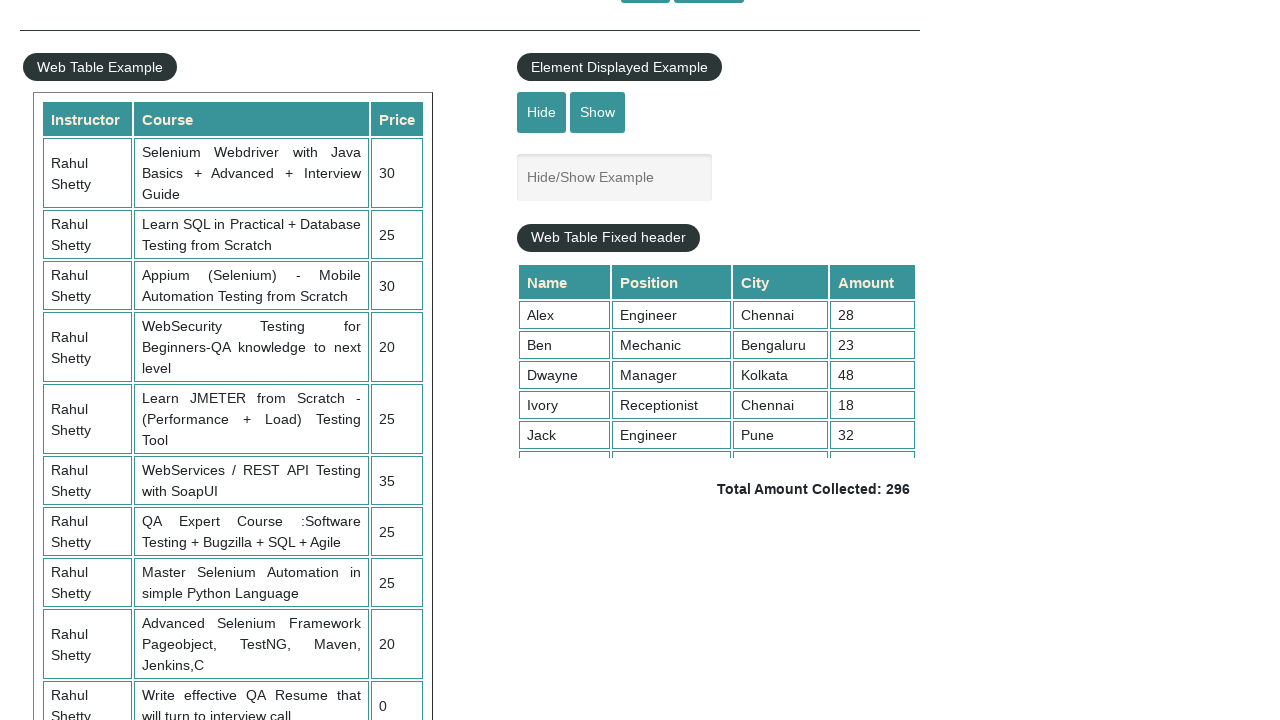

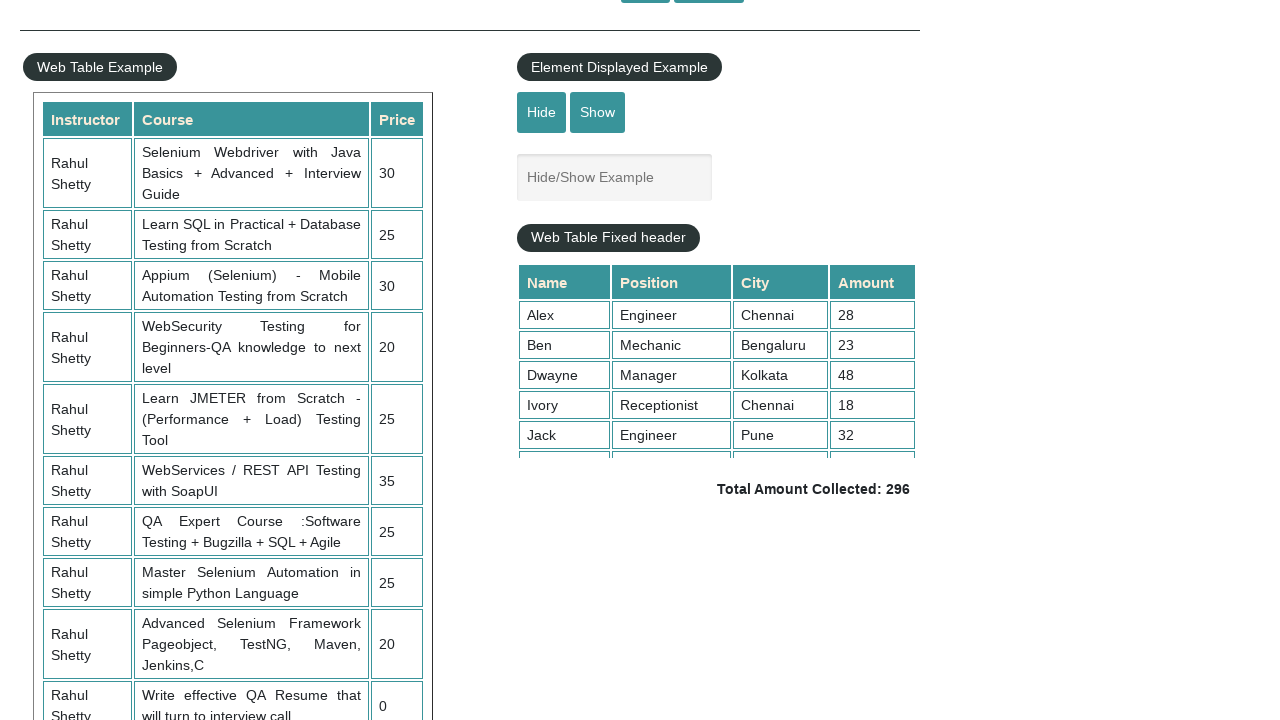